Navigates to a training page and locates the main header (h1) element to verify the page loaded correctly

Starting URL: https://otus.home.kartushin.su/training.html

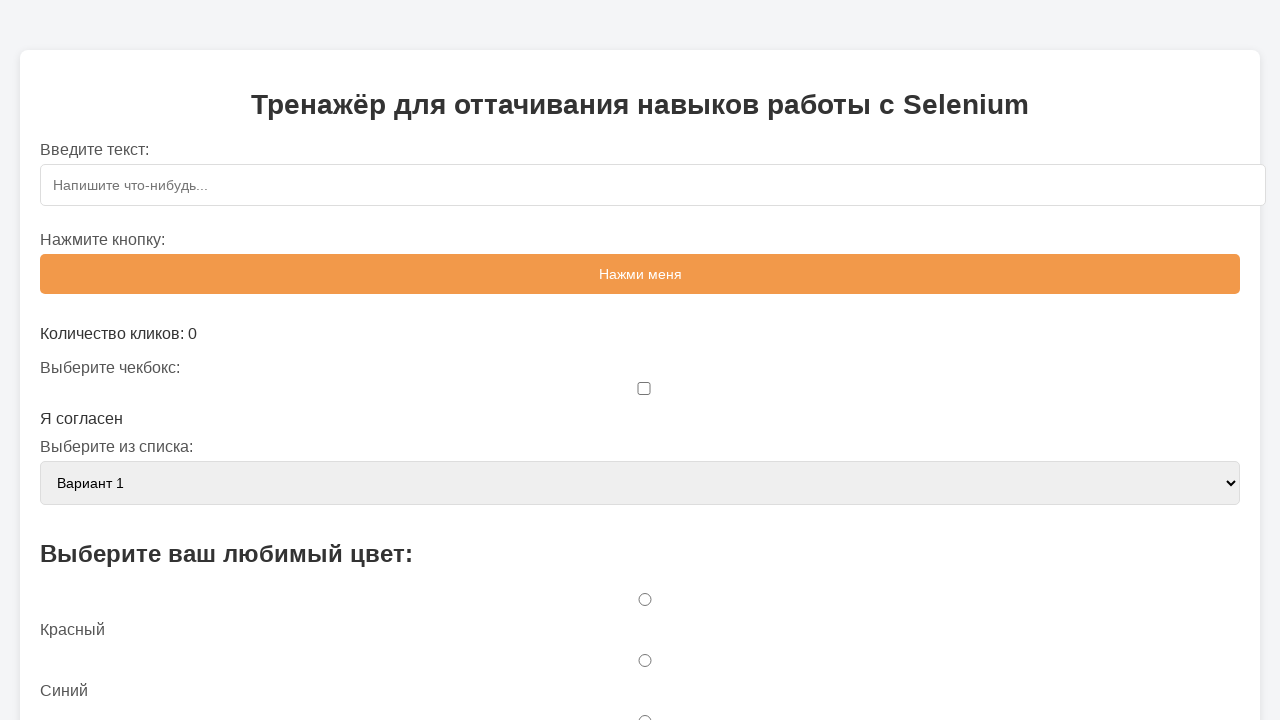

Navigated to training page
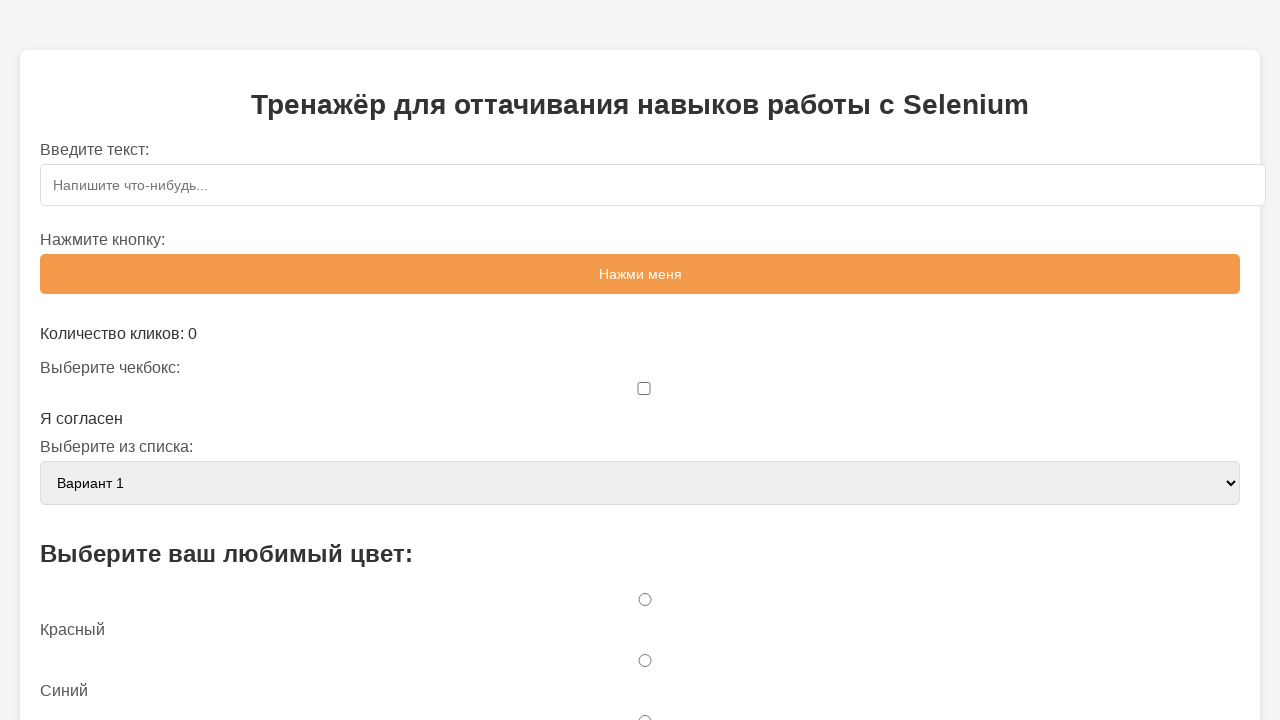

Located h1 header element
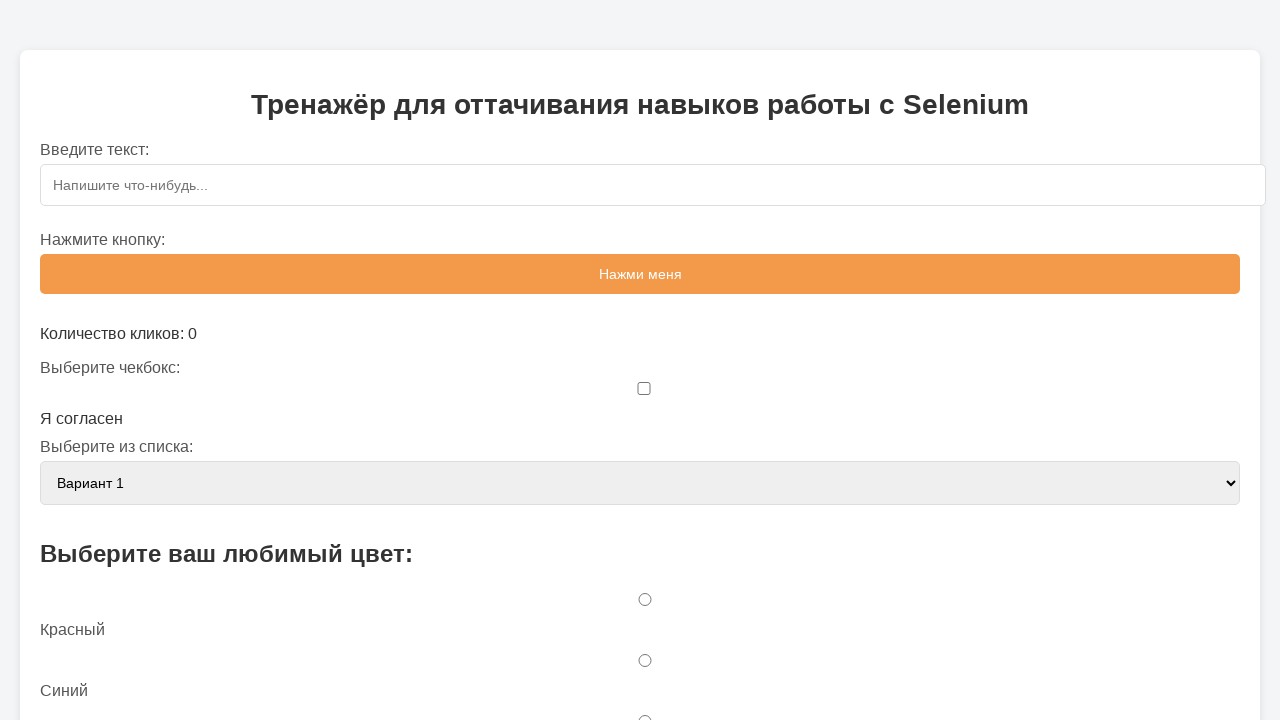

H1 header element is ready
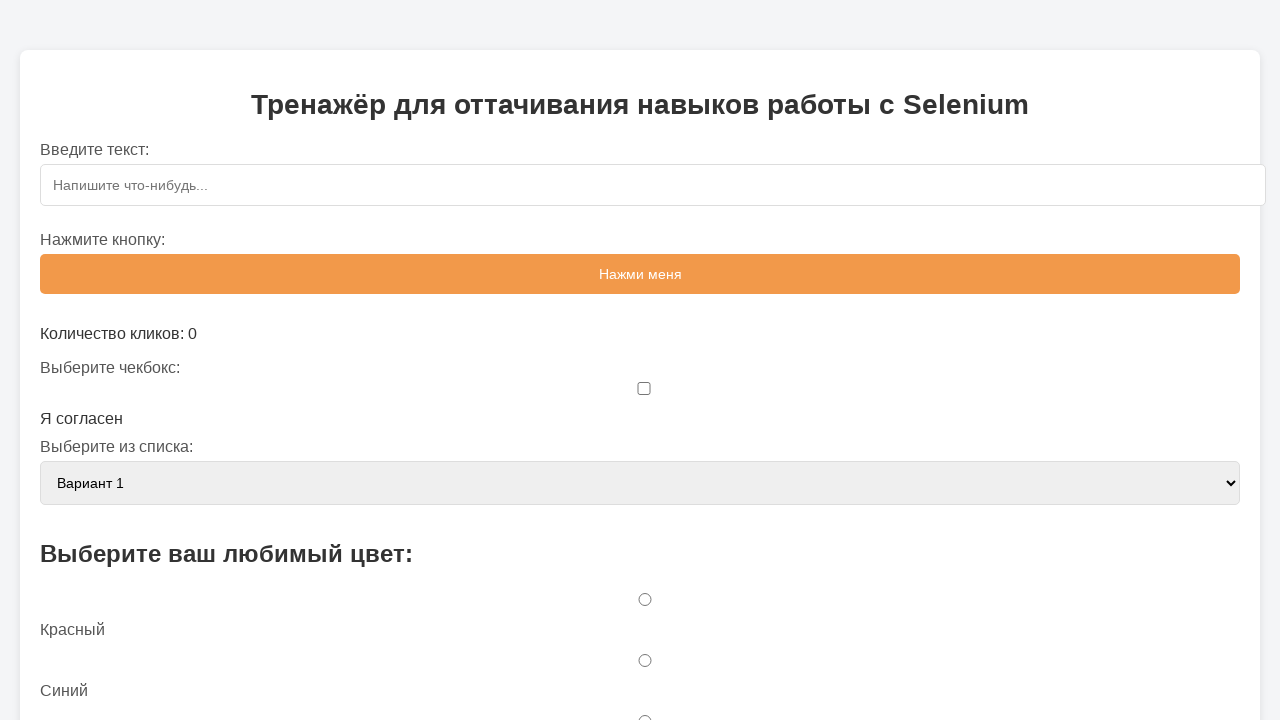

Verified h1 header is visible - page loaded correctly
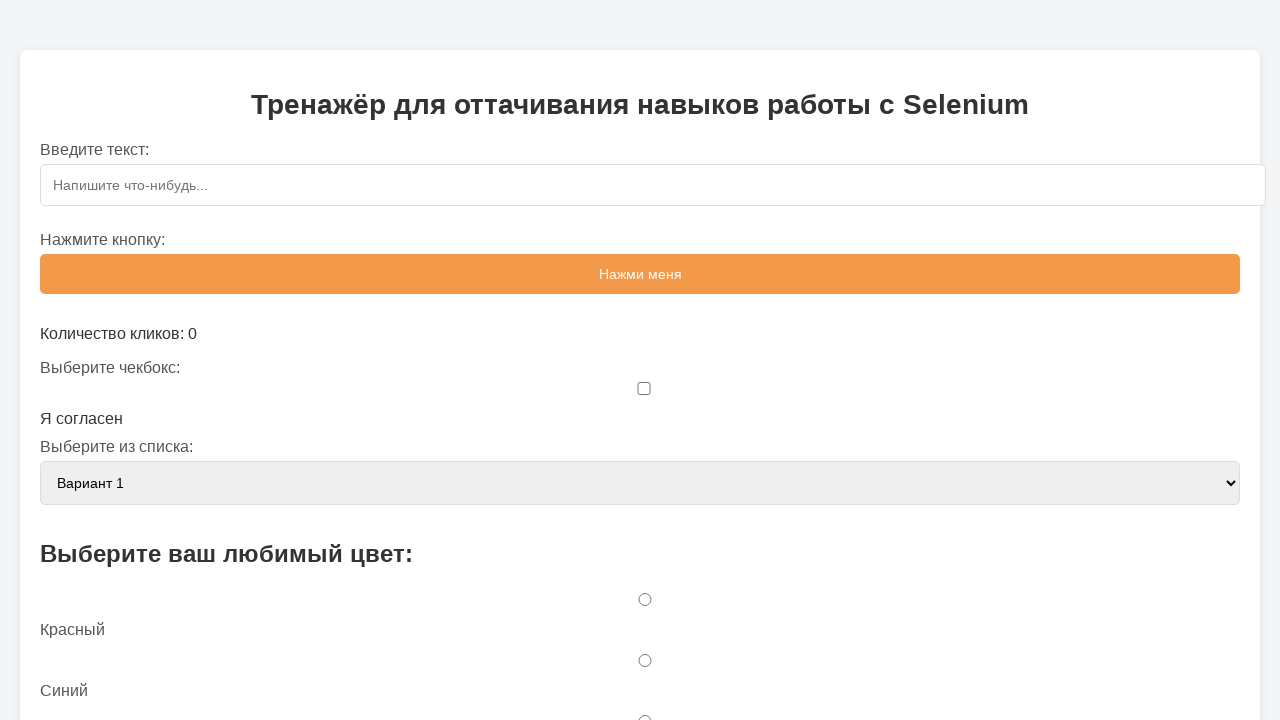

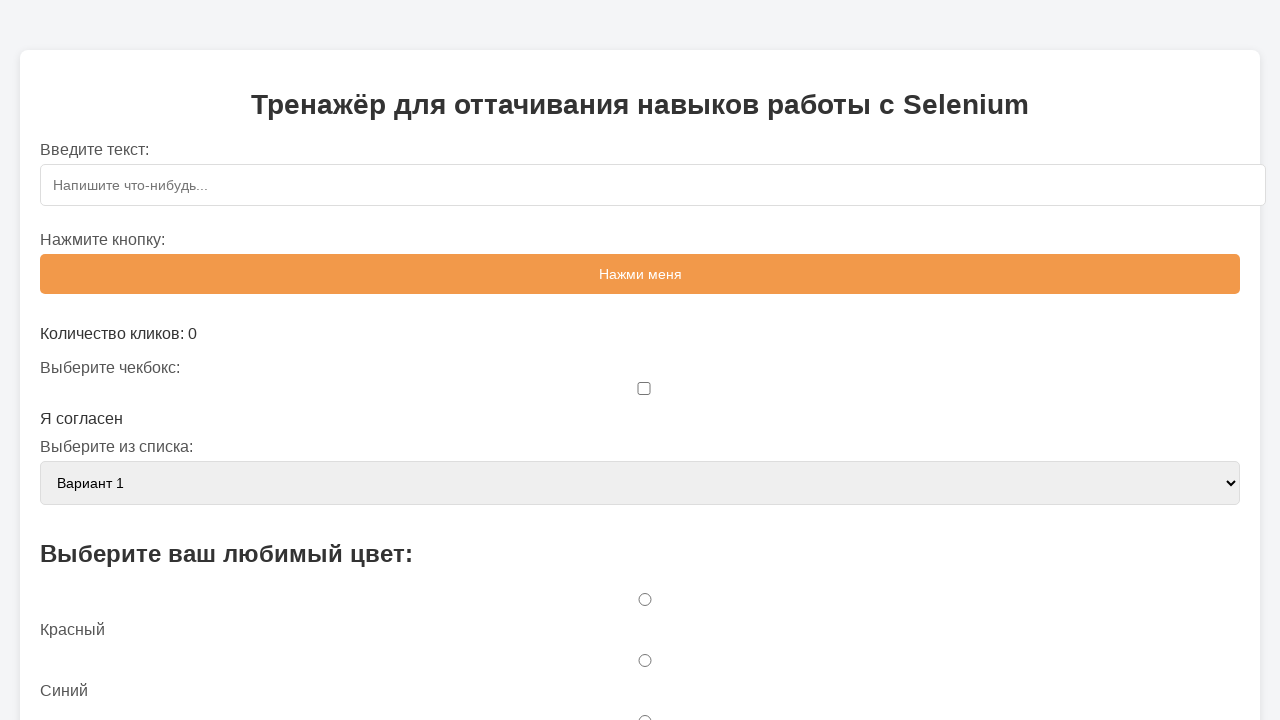